Tests browser commands by navigating to daringfireball.net, retrieving page title, URL, and page source, then refreshing the page.

Starting URL: http://daringfireball.net/

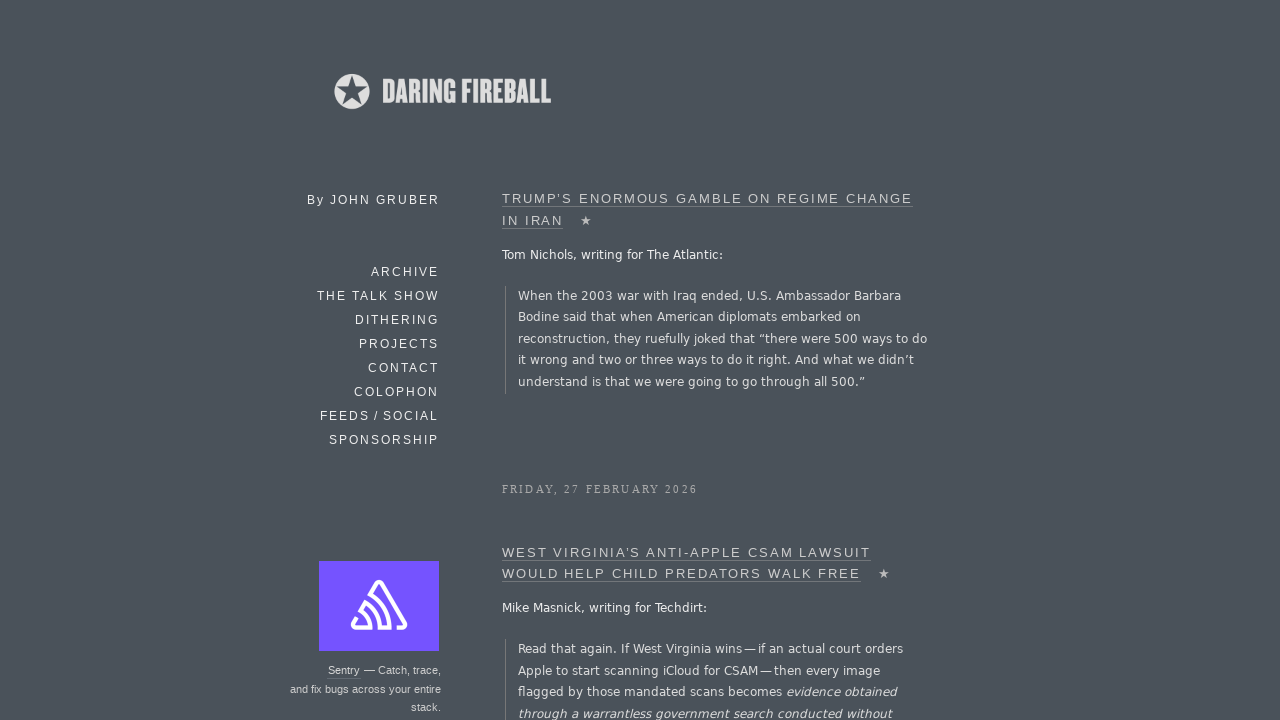

Retrieved page title
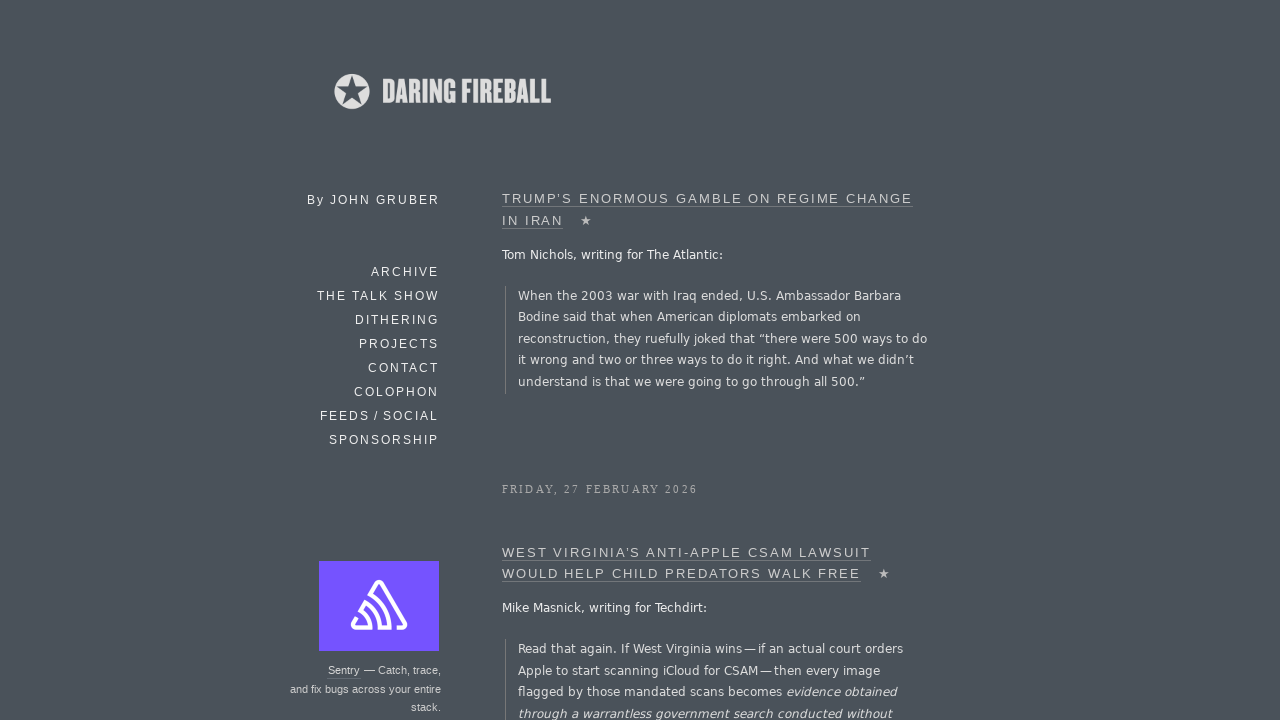

Calculated title length
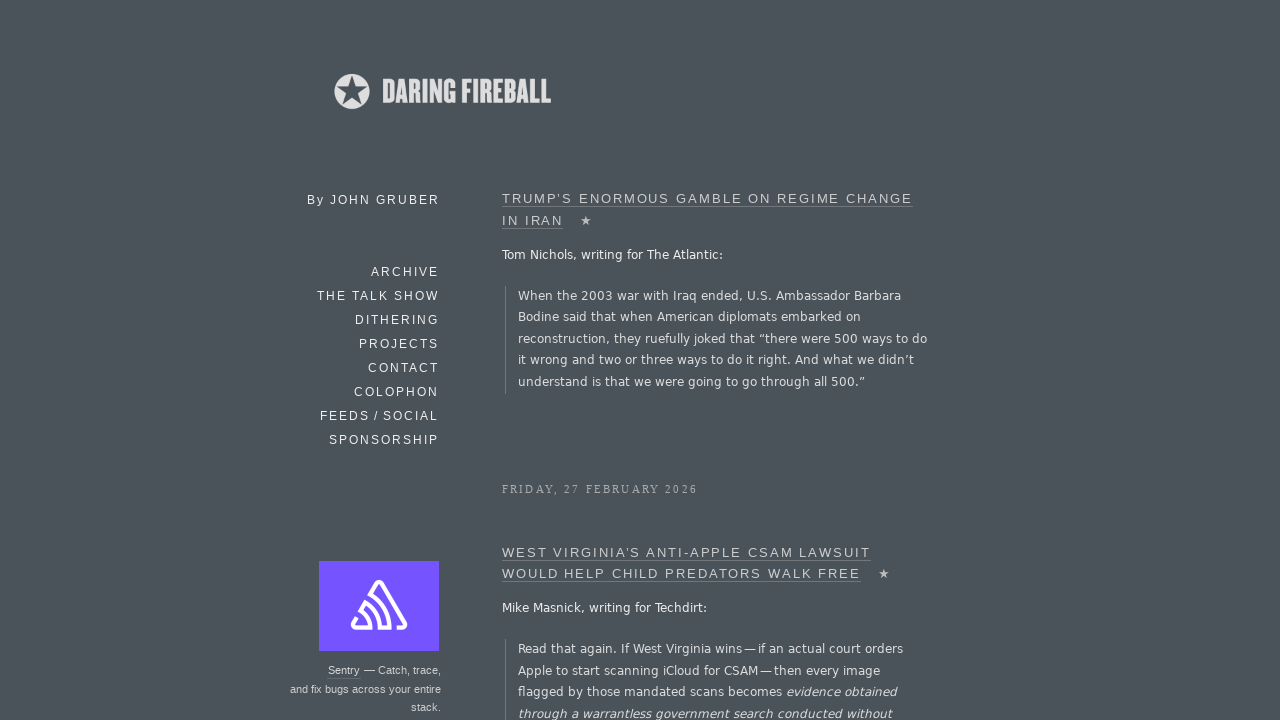

Retrieved current page URL
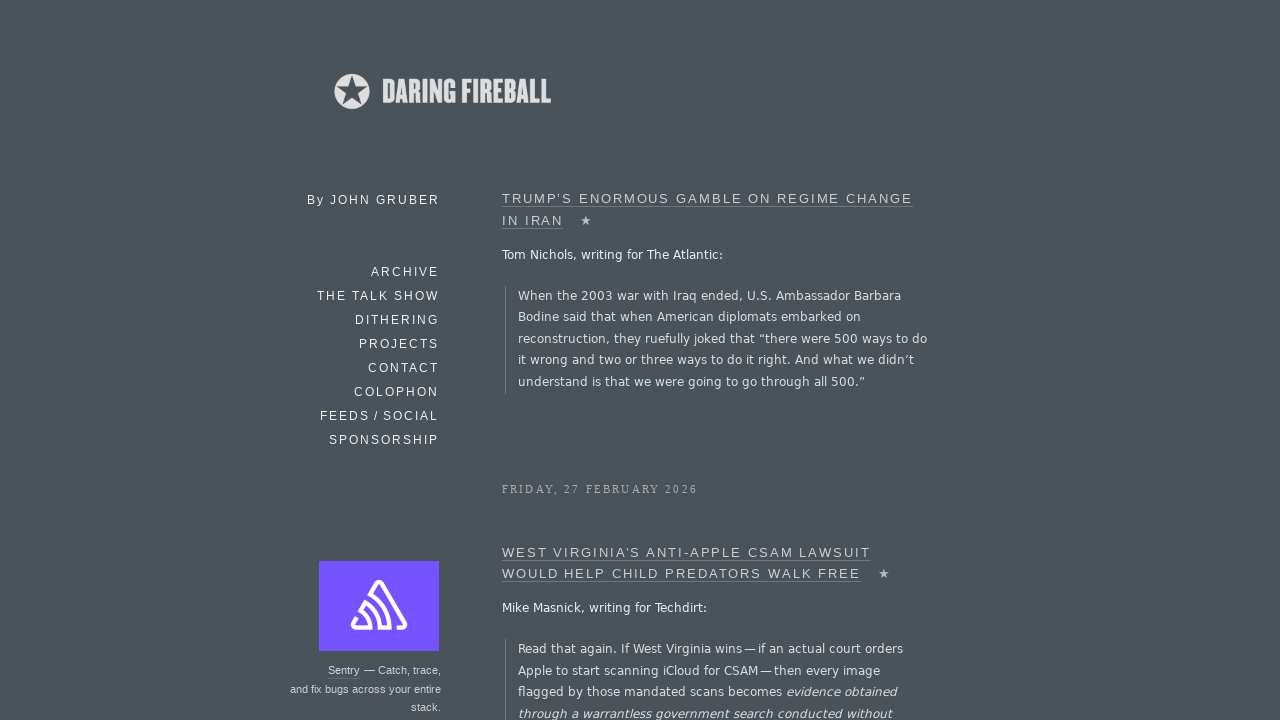

Calculated URL length
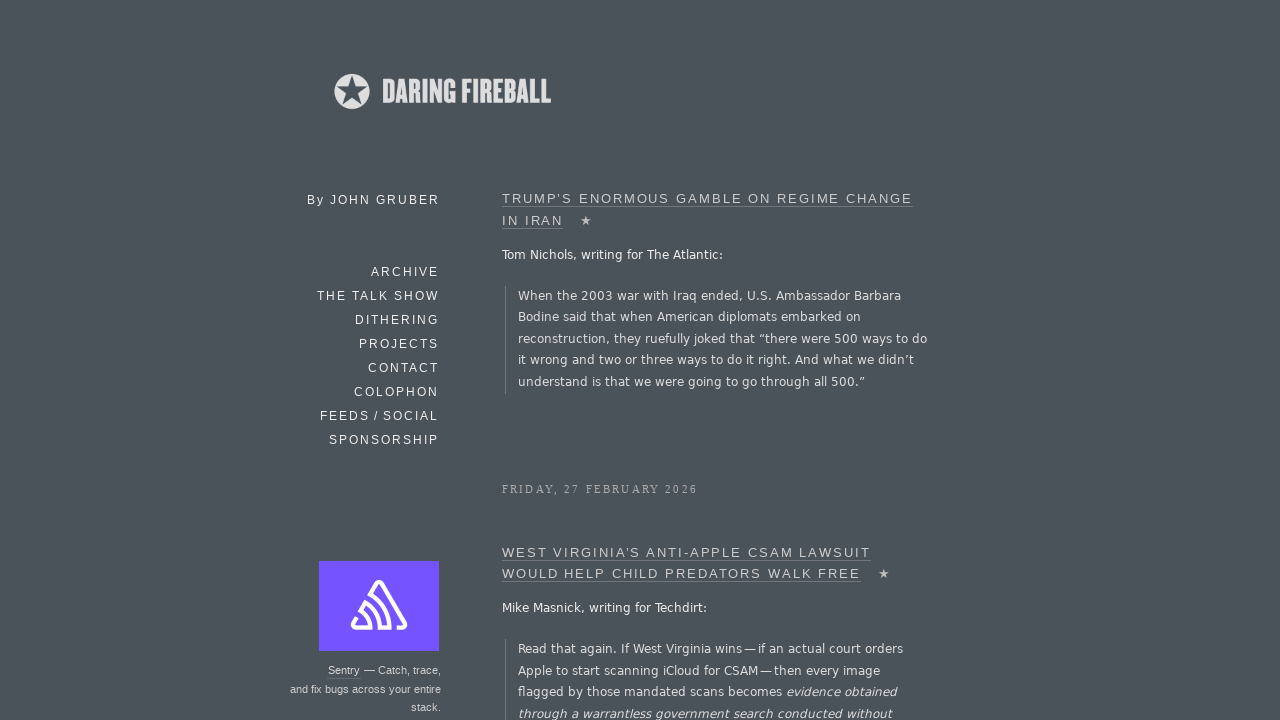

Refreshed the page
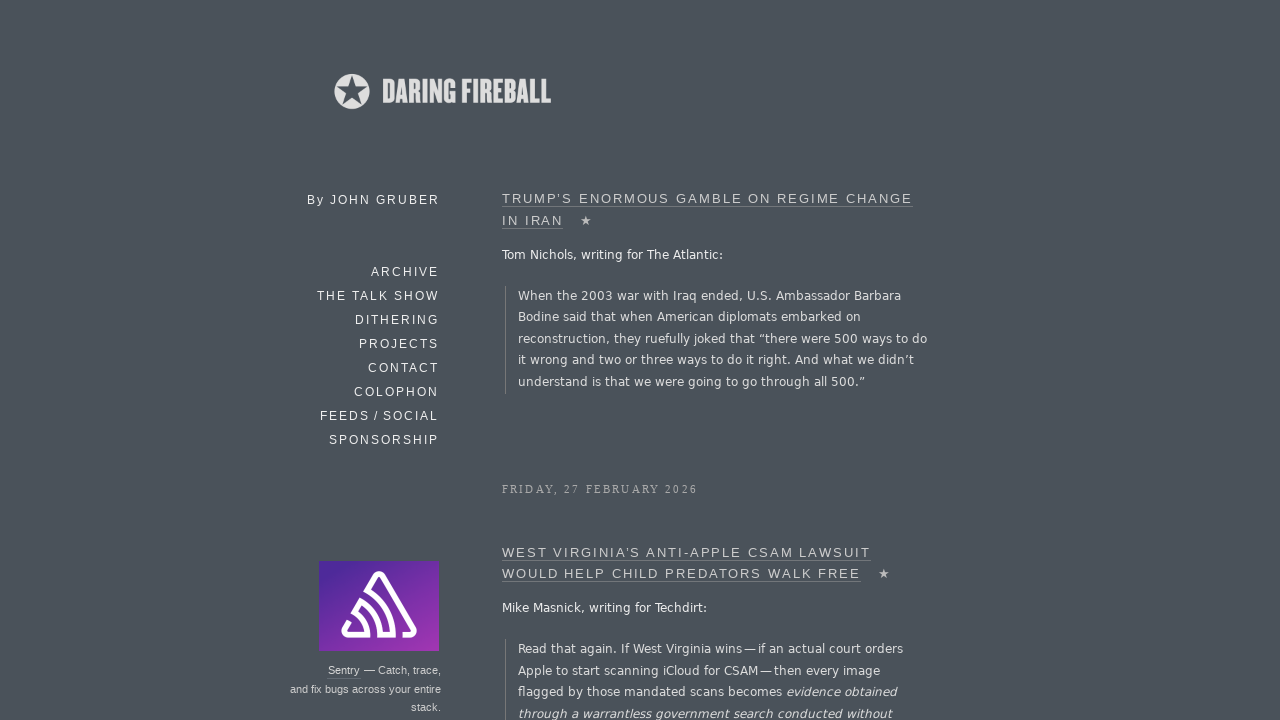

Retrieved page source content
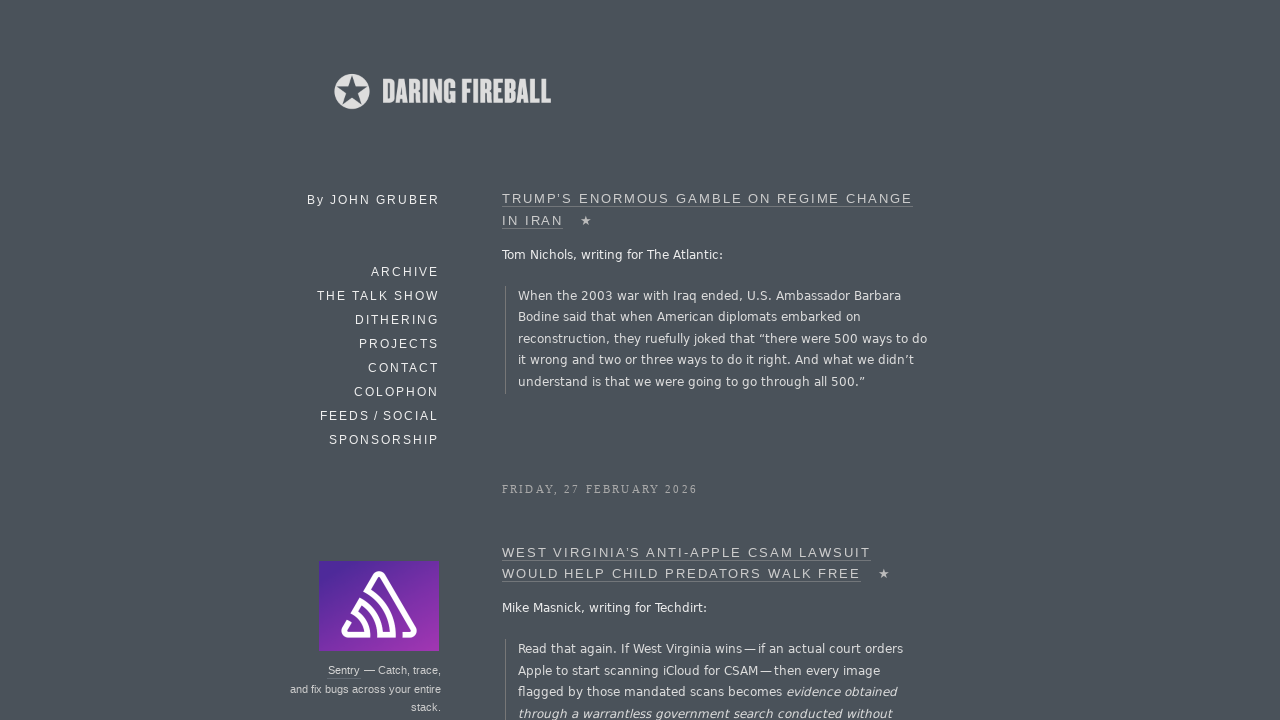

Calculated page source length
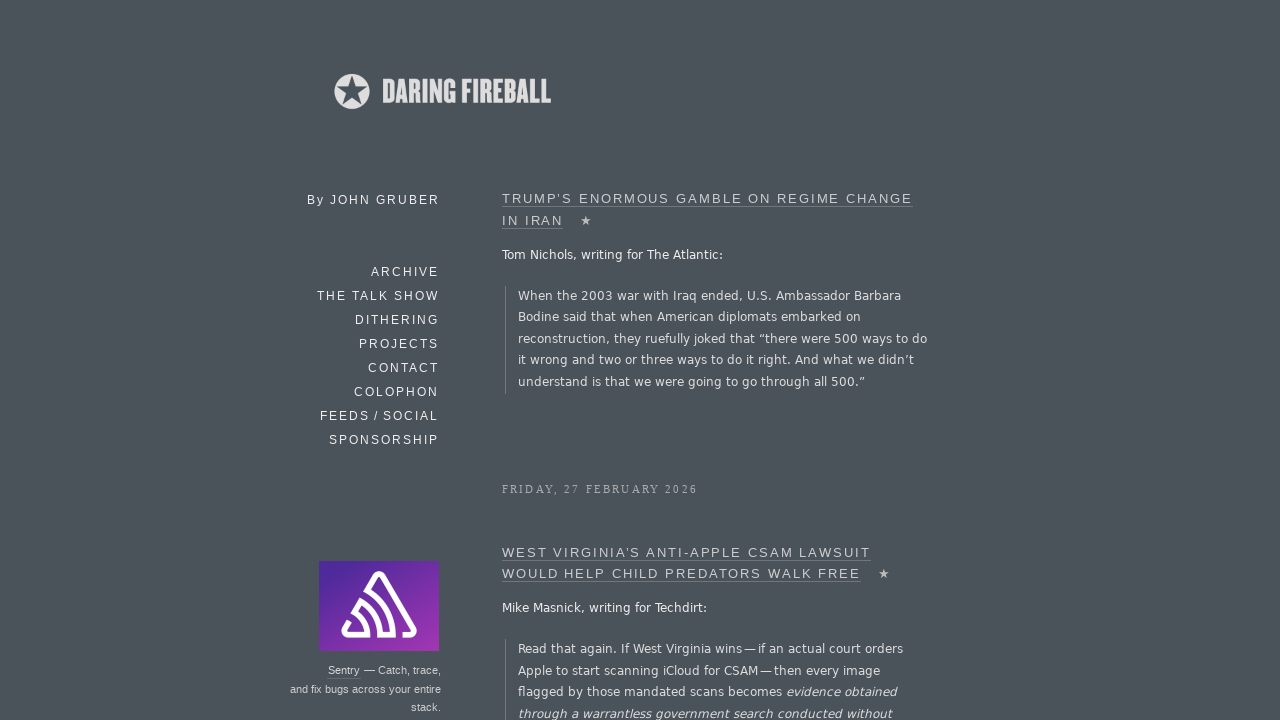

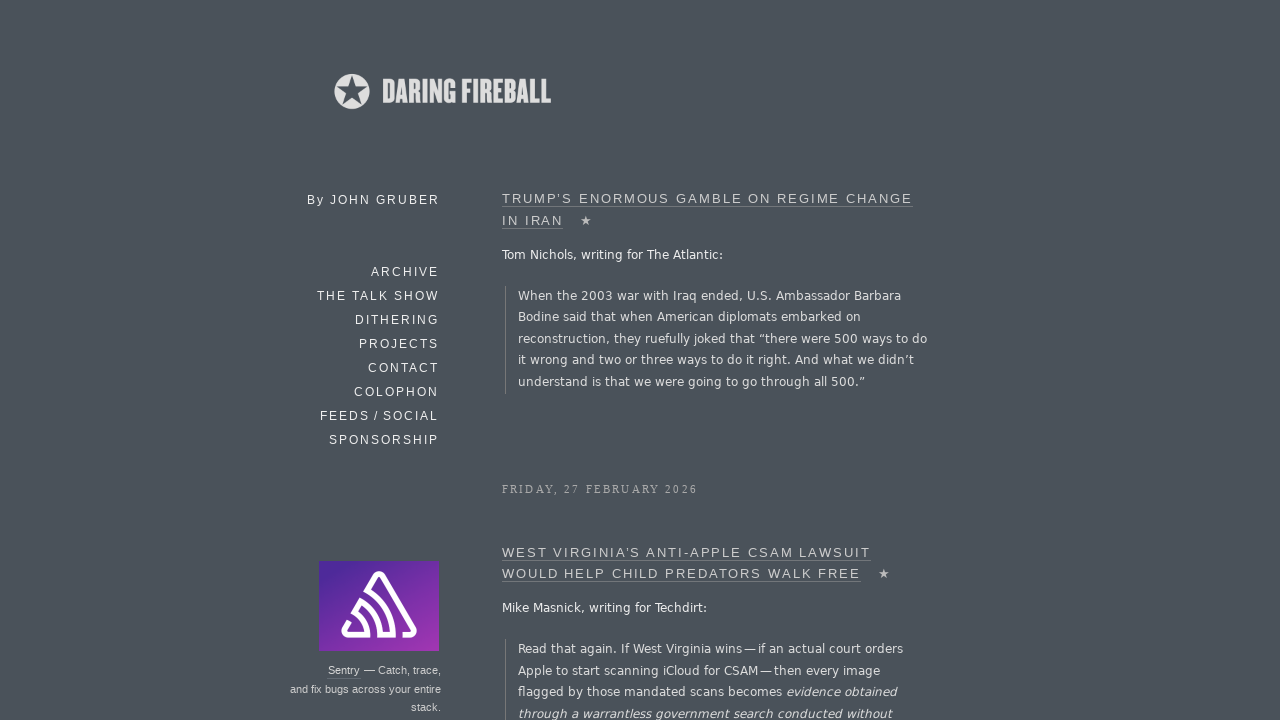